Tests various CSS selector methods for element identification on a login form, including finding elements by ID, class, attributes, and hierarchical relationships

Starting URL: https://the-internet.herokuapp.com/login

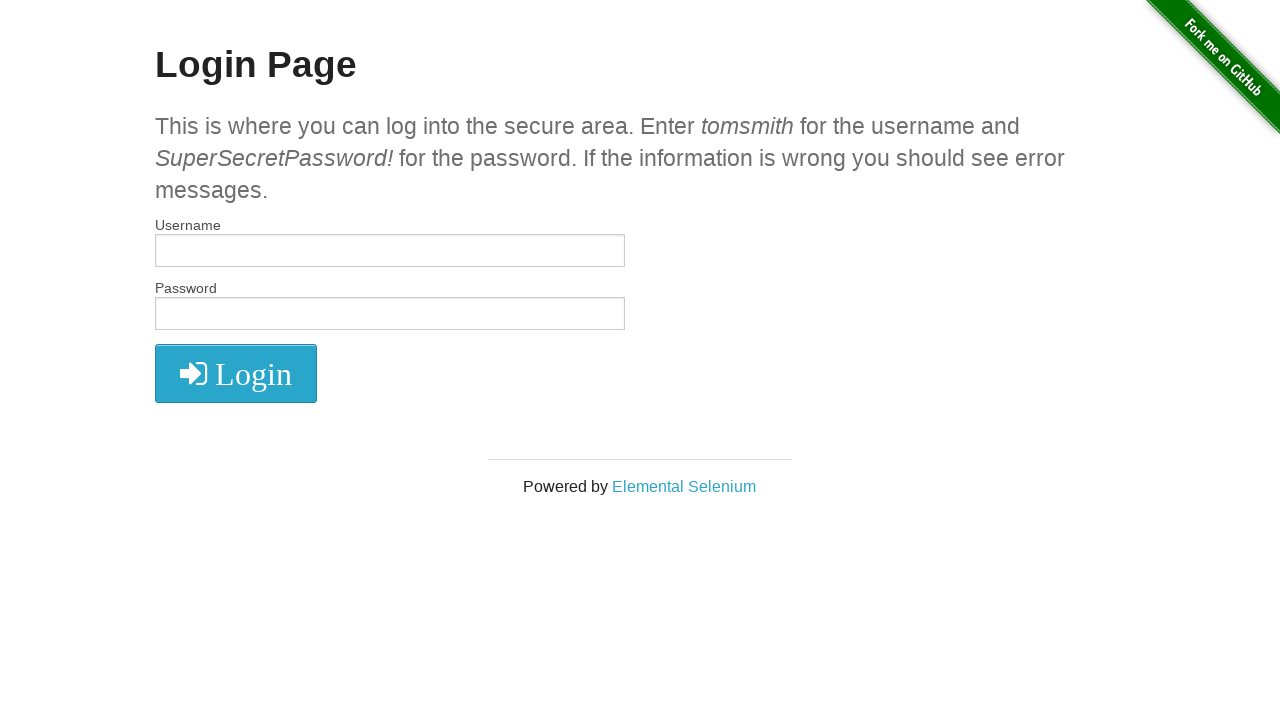

Filled username field with 'tomsmith' using ID selector on #username
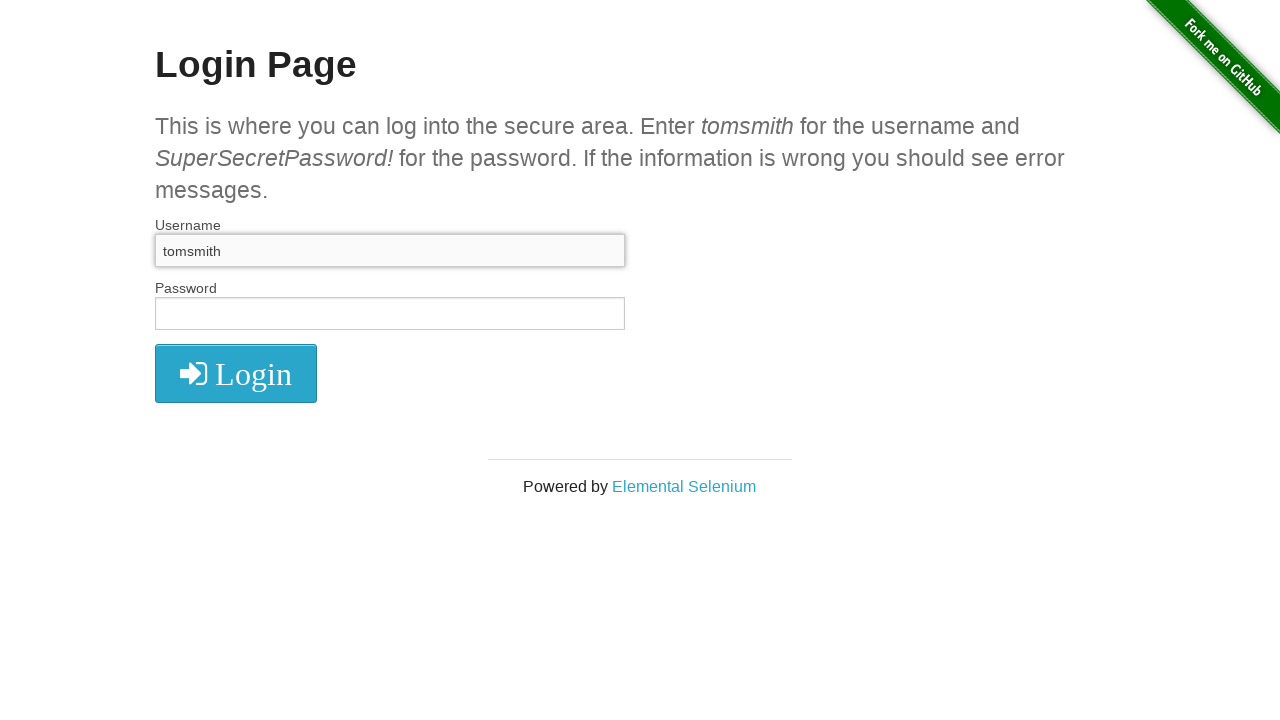

Located h4 element with subheader class
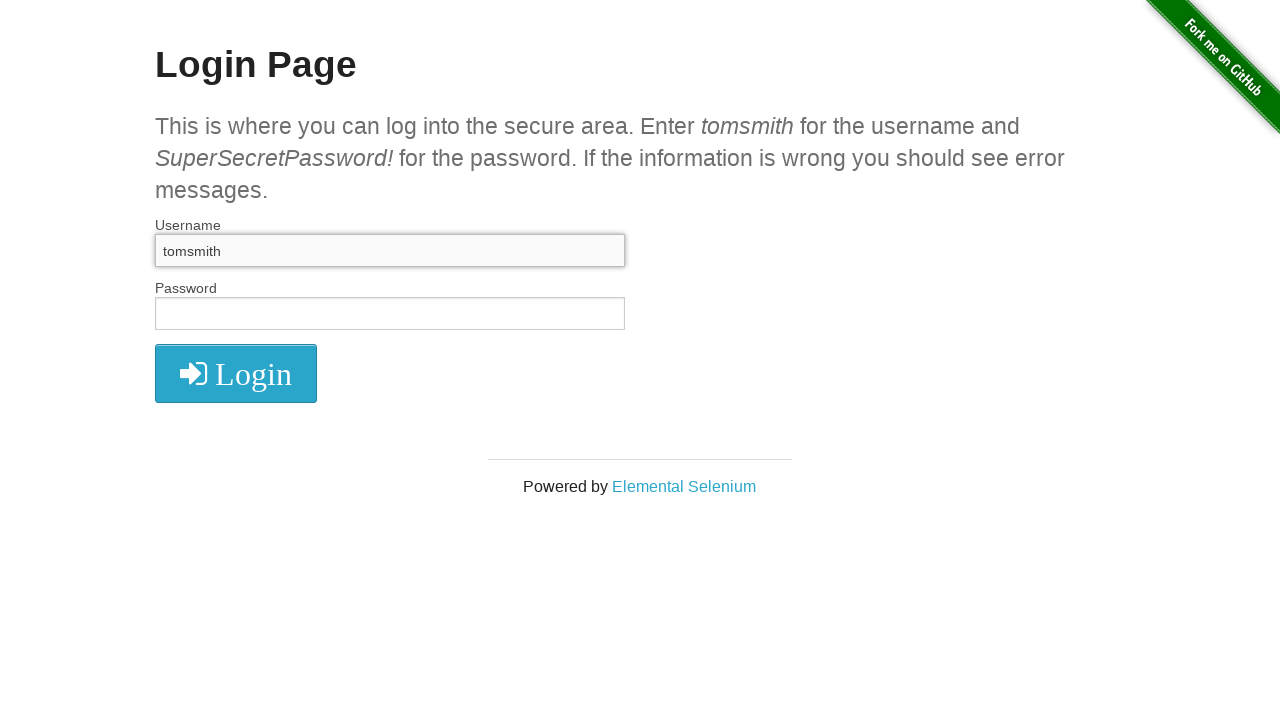

Verified h4 element with subheader class exists
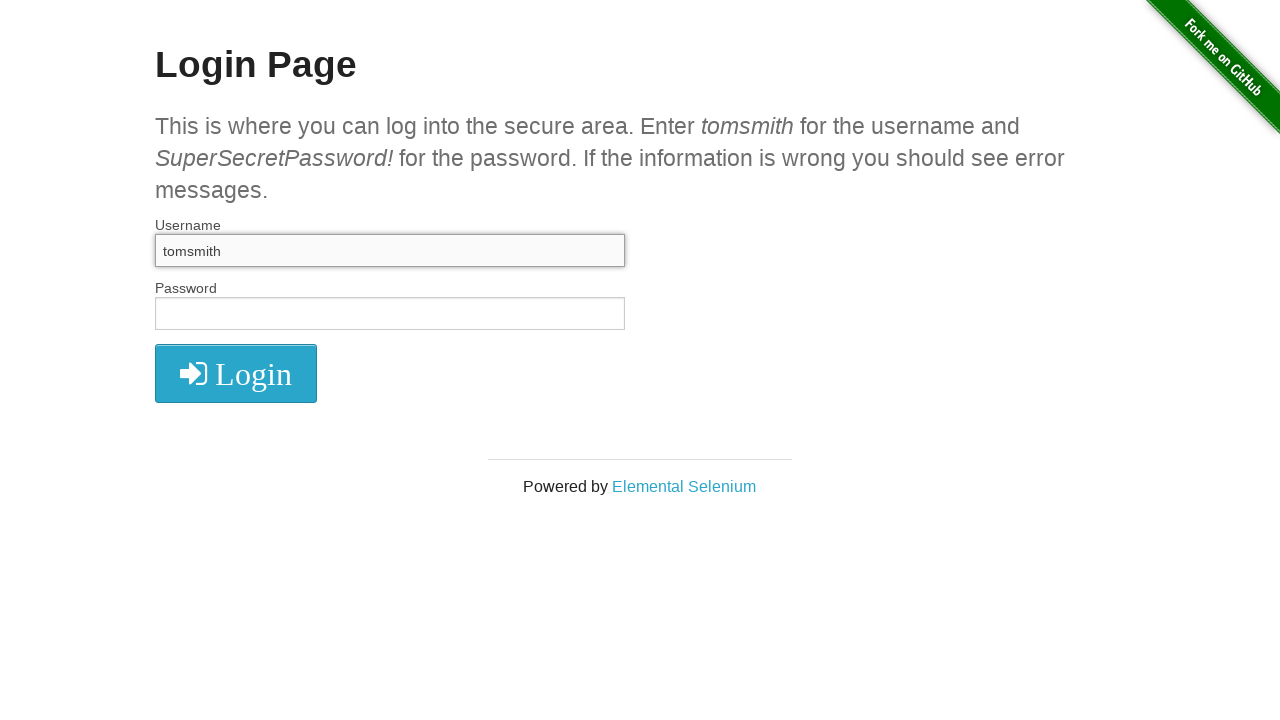

Located element with multiple classes (large-6, small-12, columns)
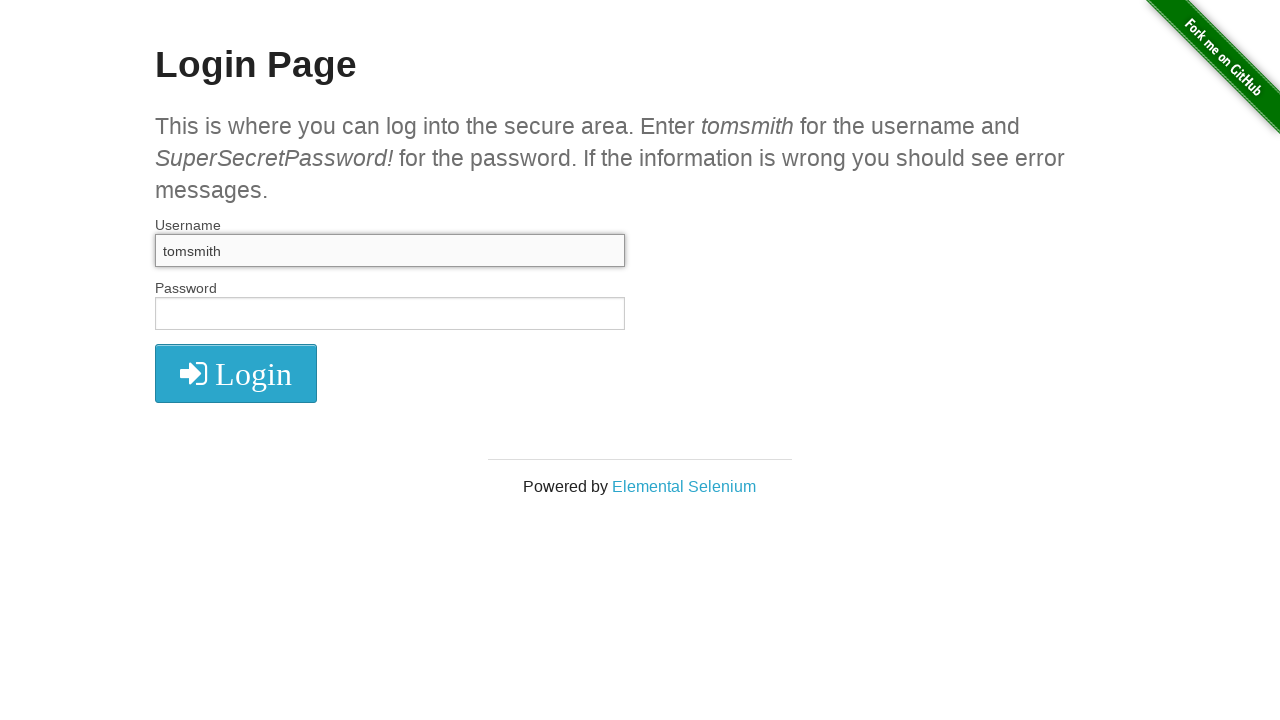

Verified element with multiple classes is a div
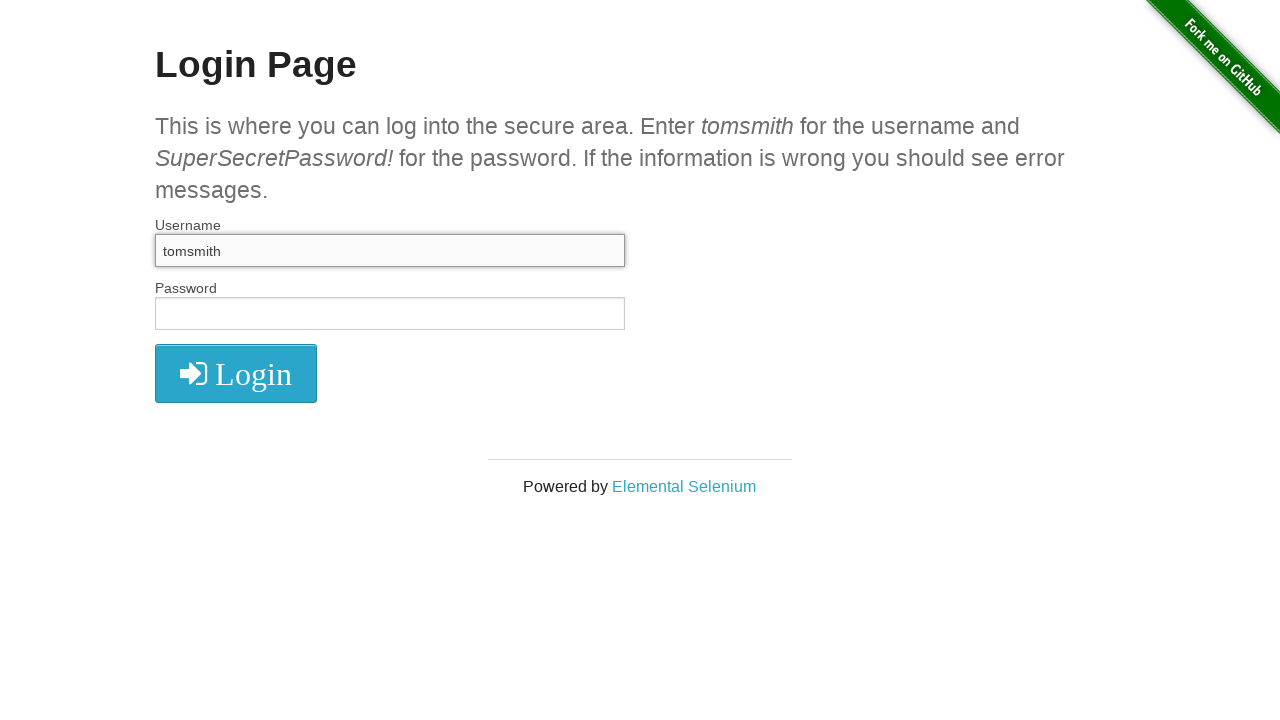

Located login form by ID selector
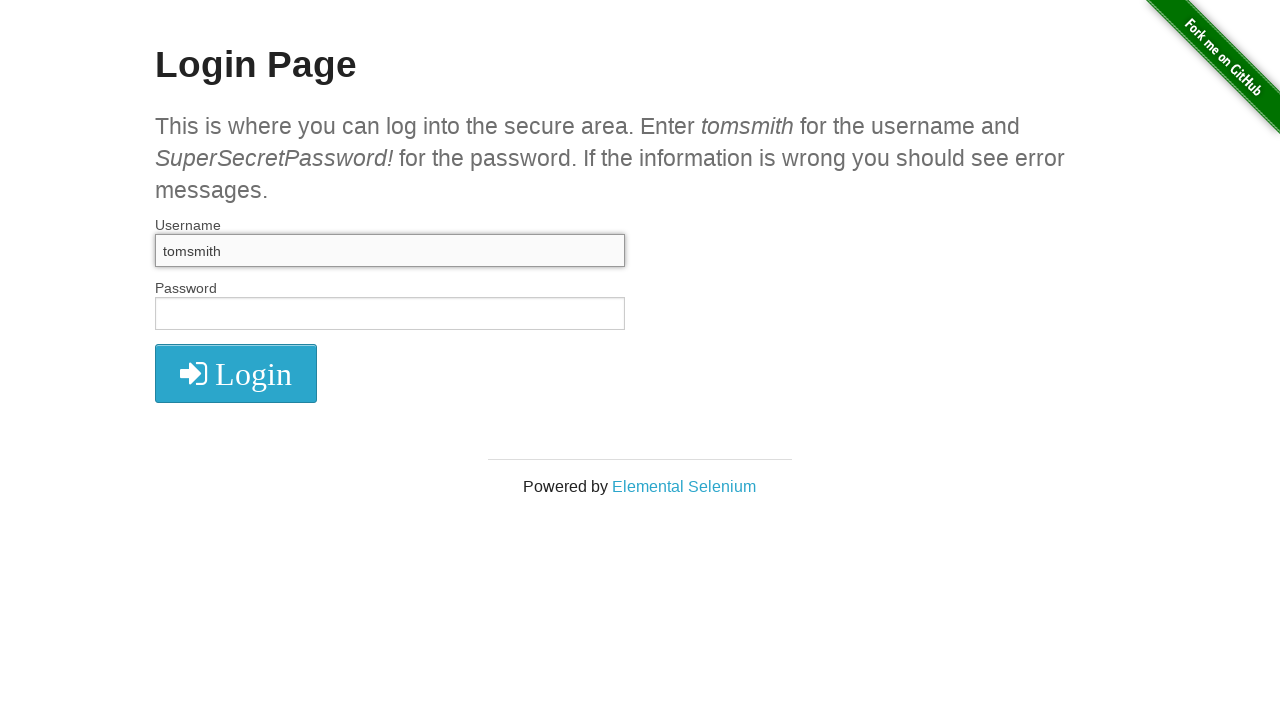

Verified form method attribute is 'post'
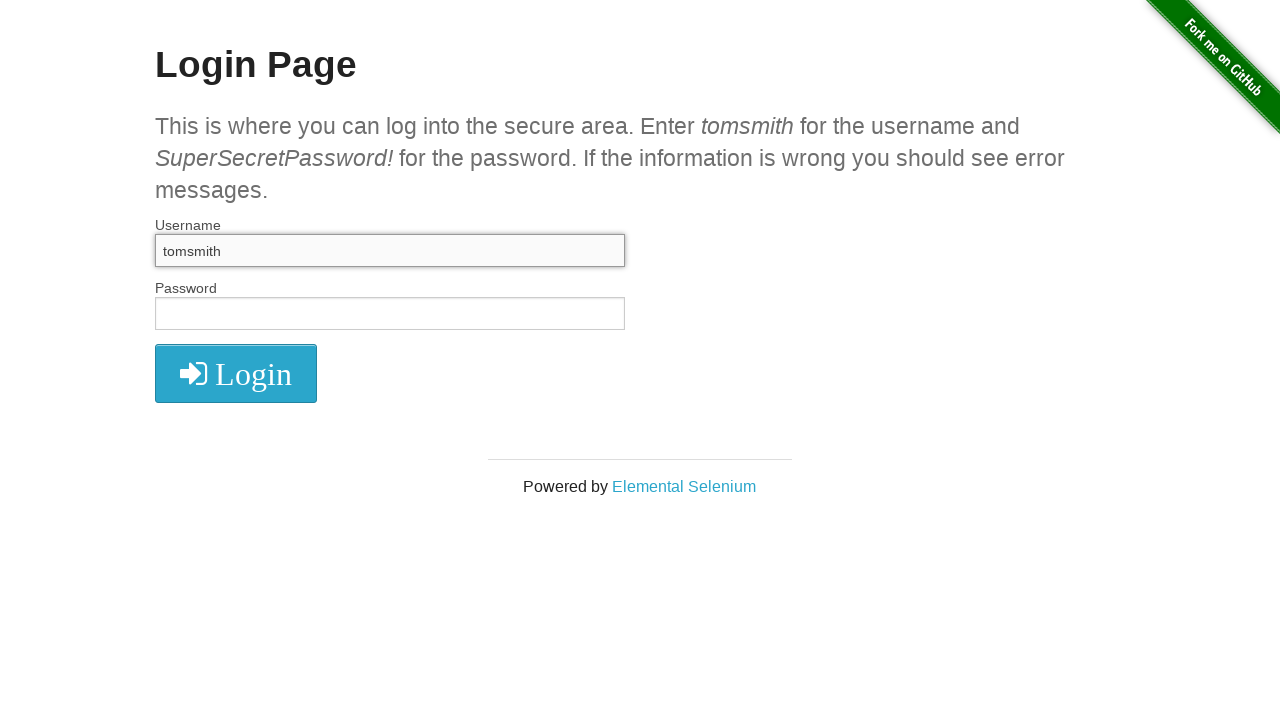

Located login button by class selector
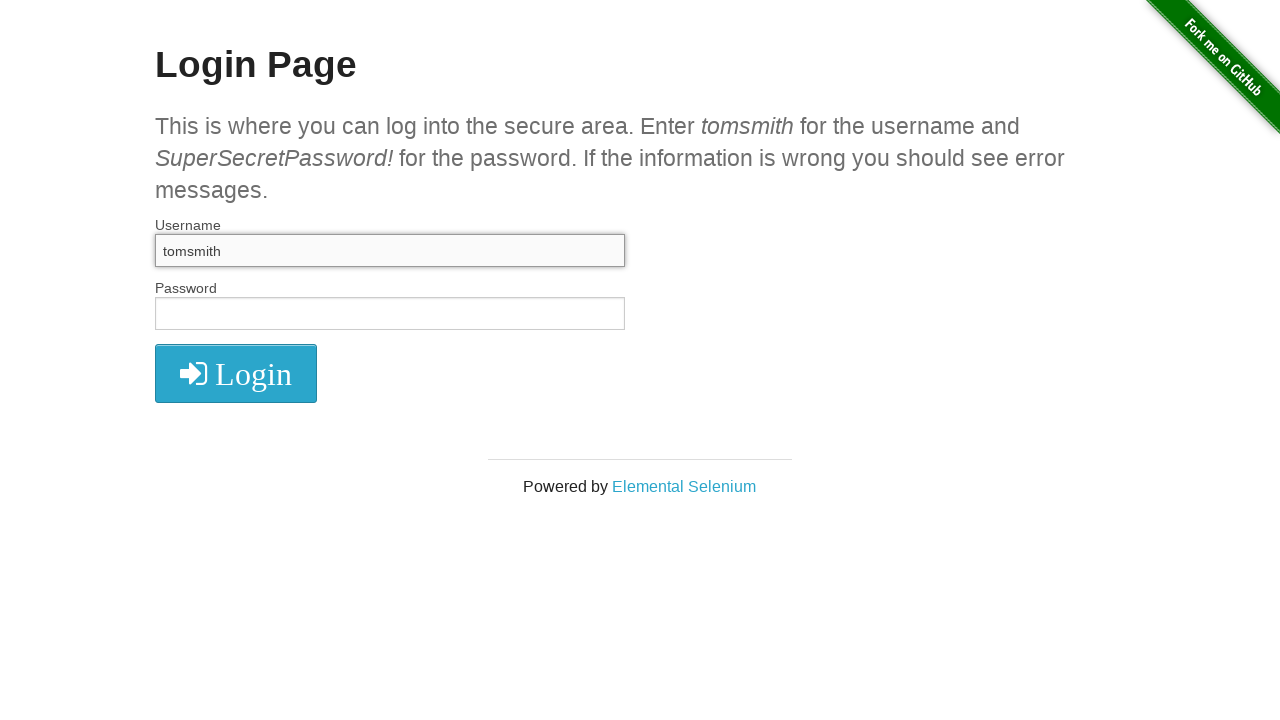

Verified login button text is 'Login'
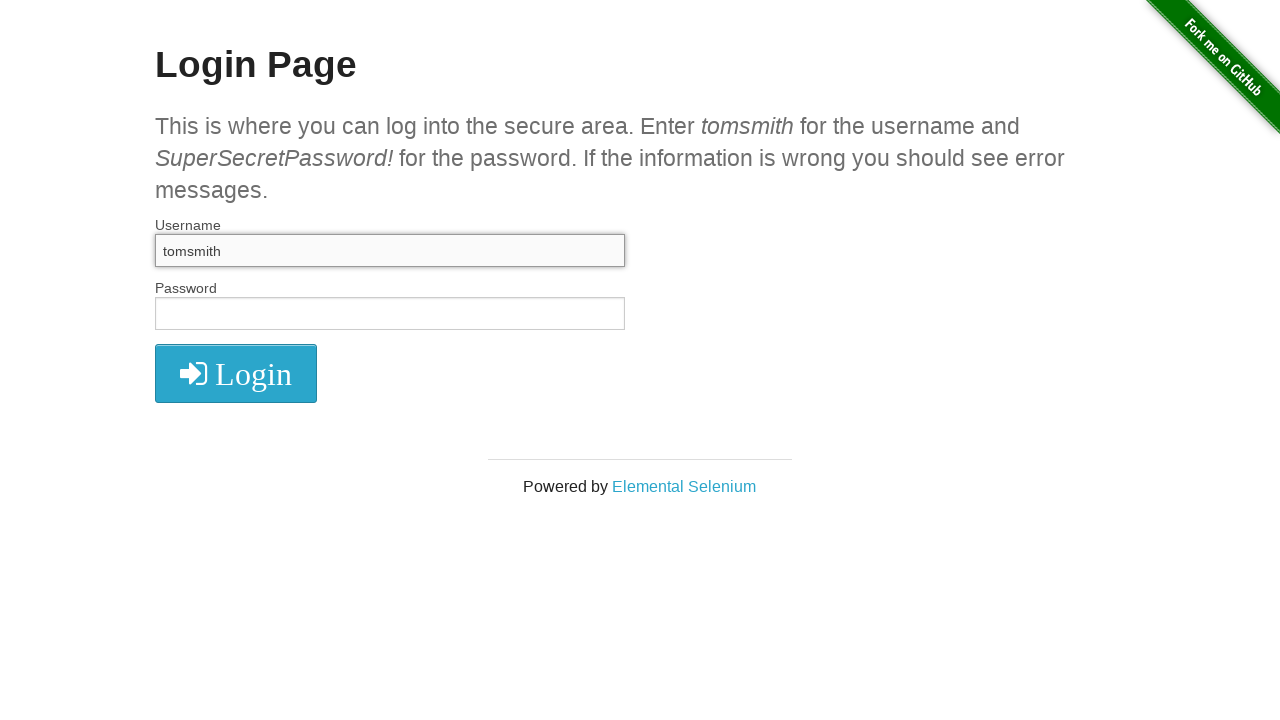

Located password label by attribute selector
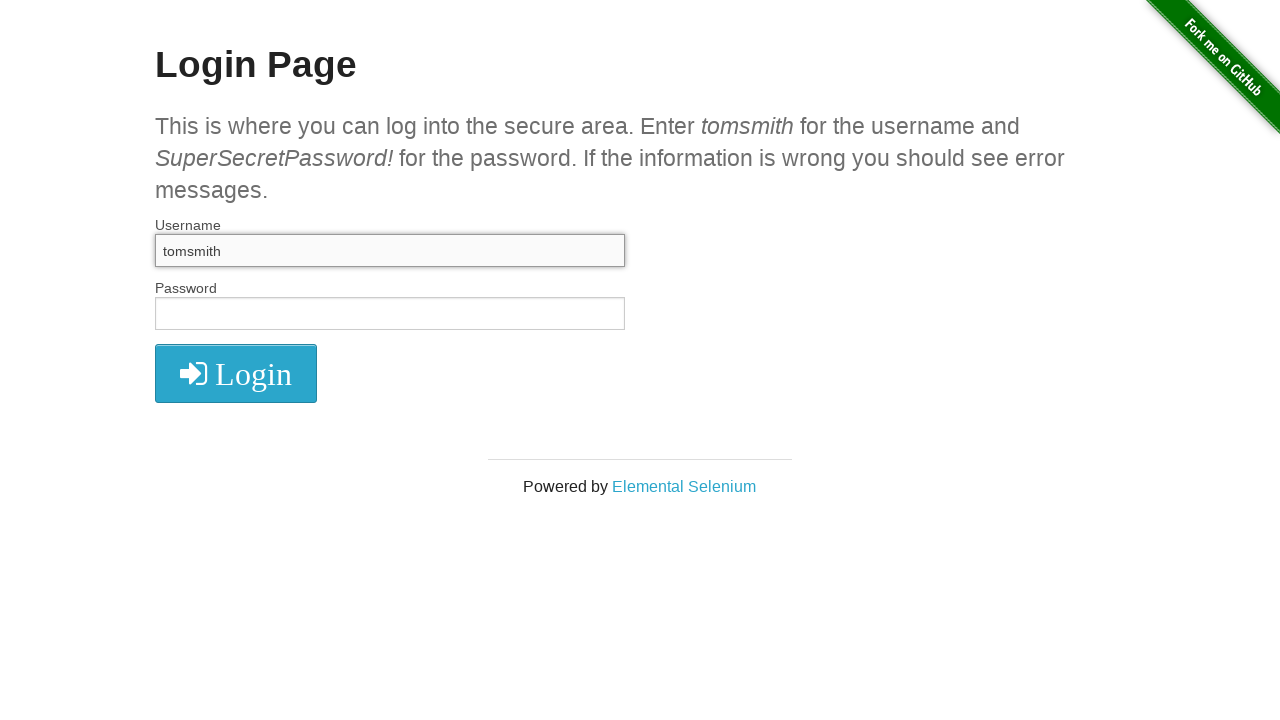

Verified password label text is 'Password'
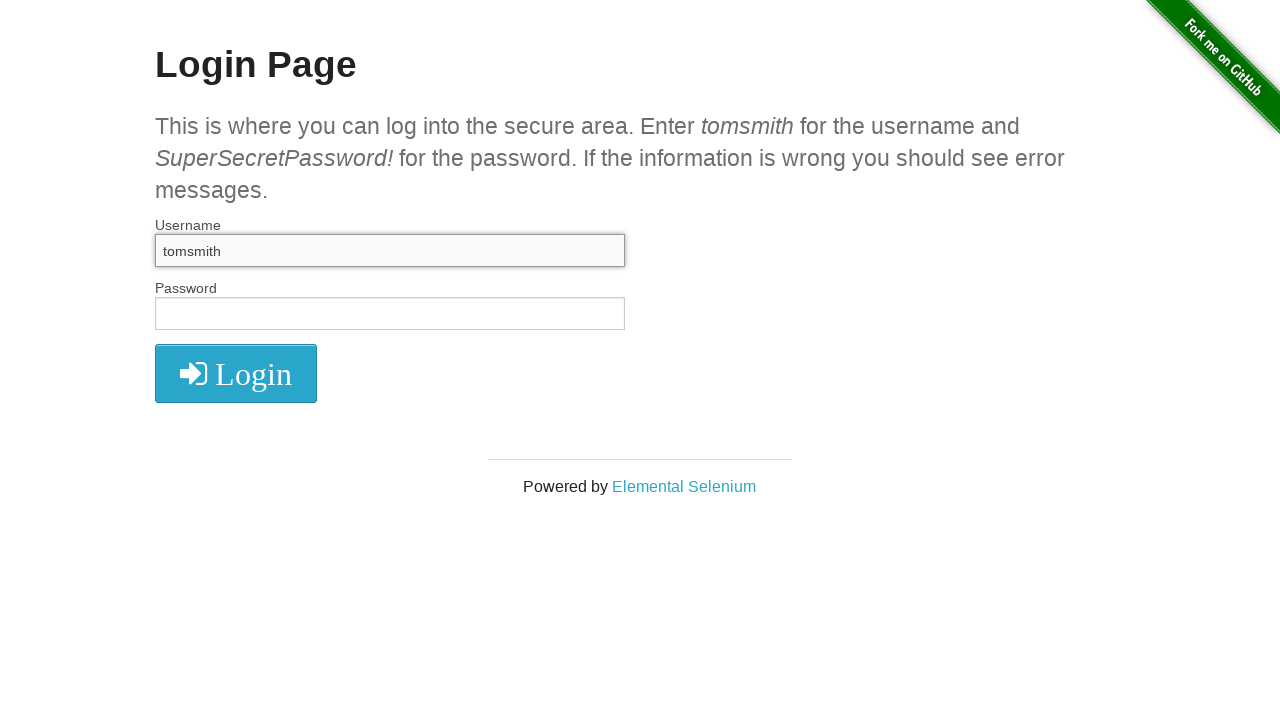

Located footer link using child combinator selector
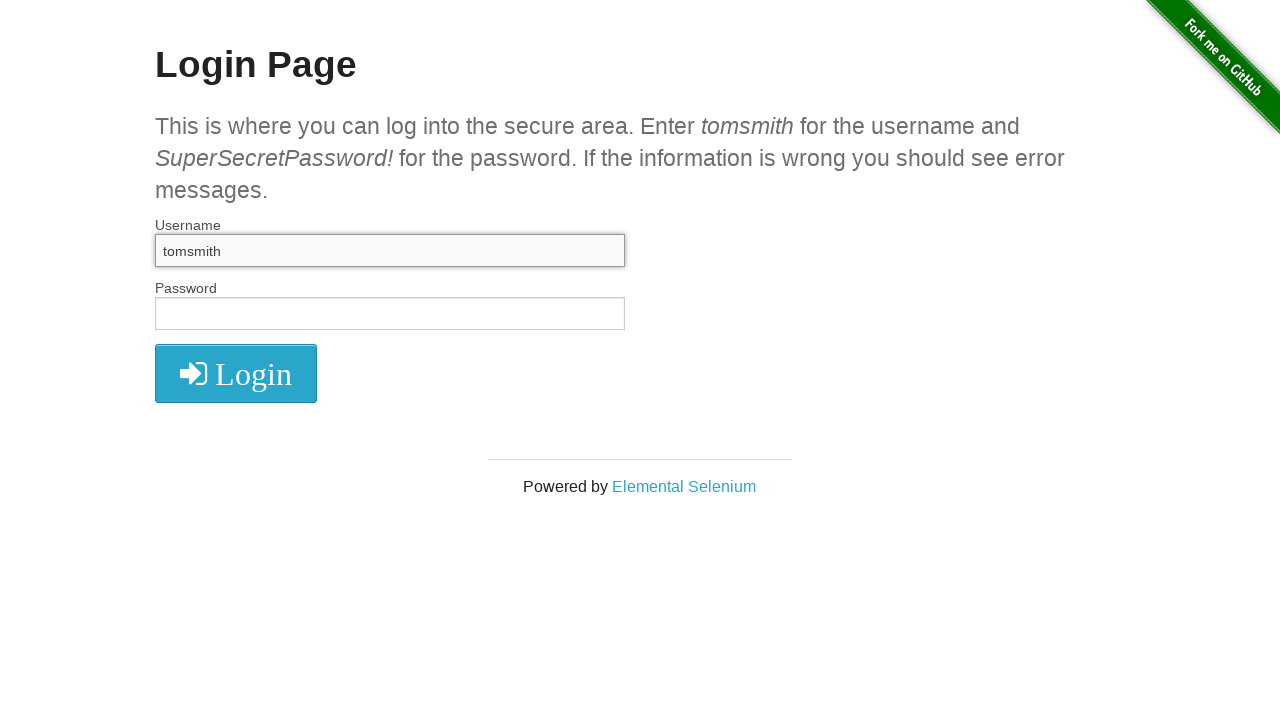

Verified footer link href is 'http://elementalselenium.com/'
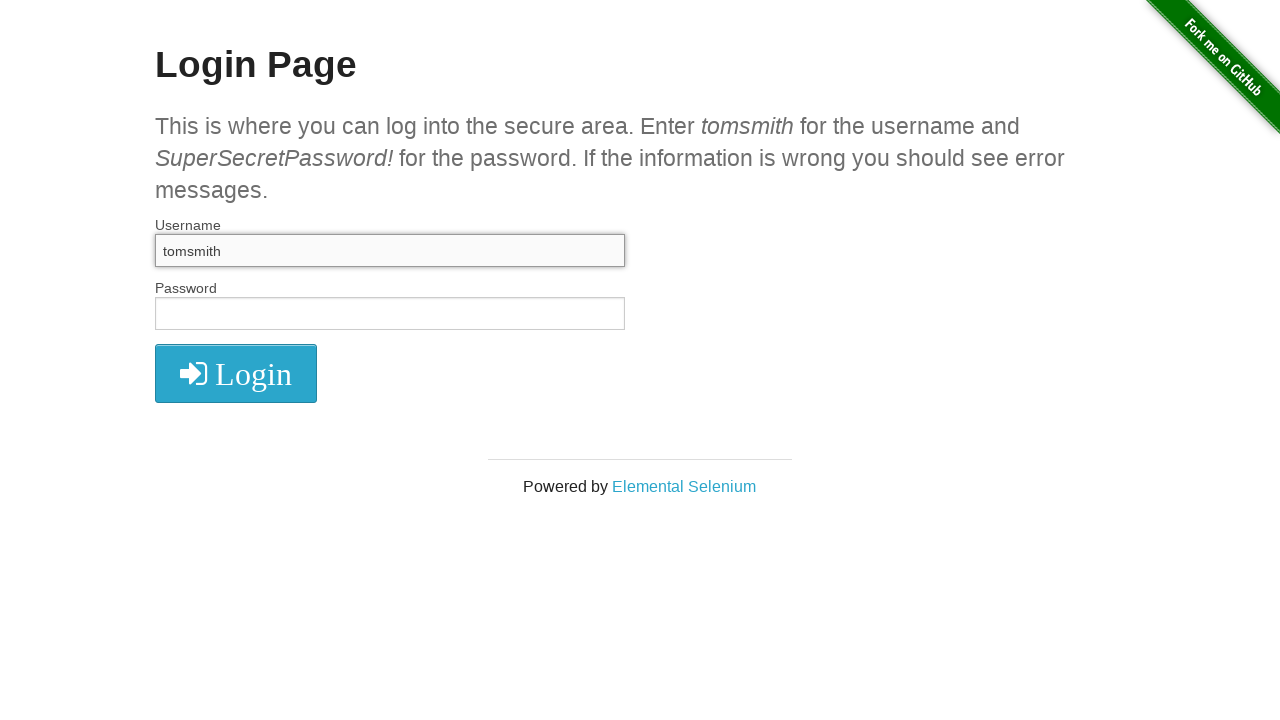

Located footer link using descendant combinator selector
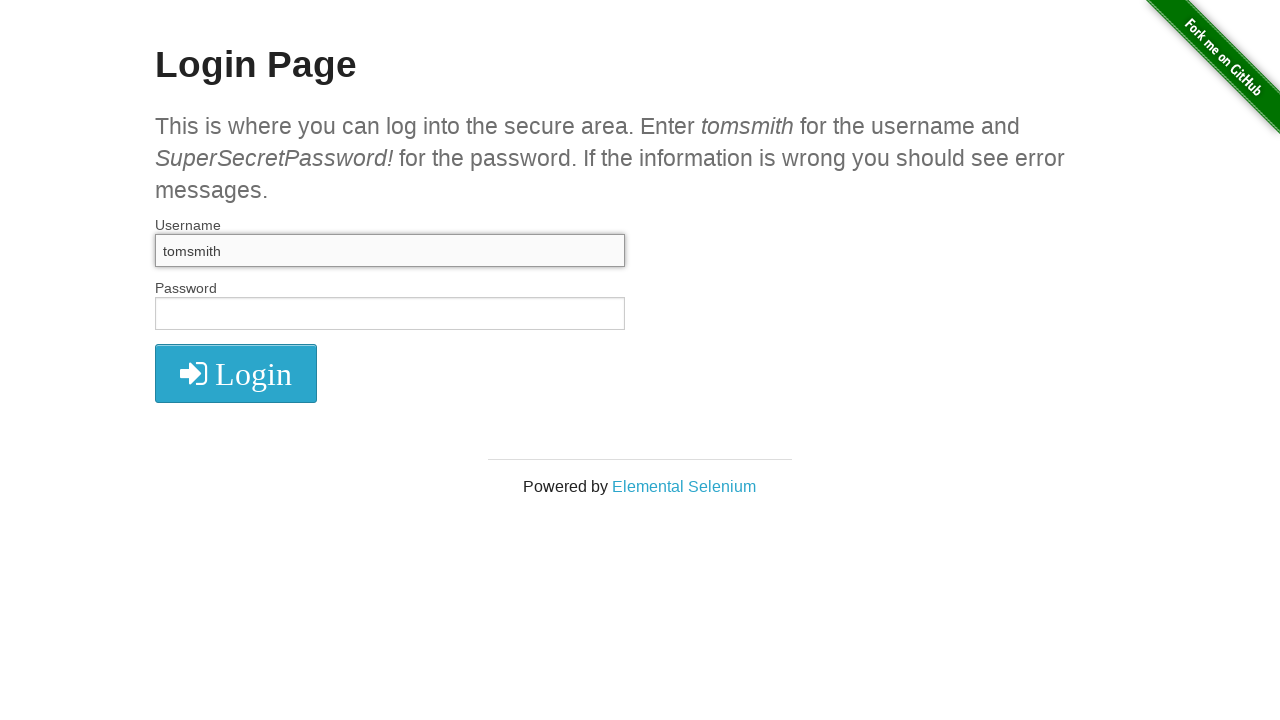

Verified footer link exists
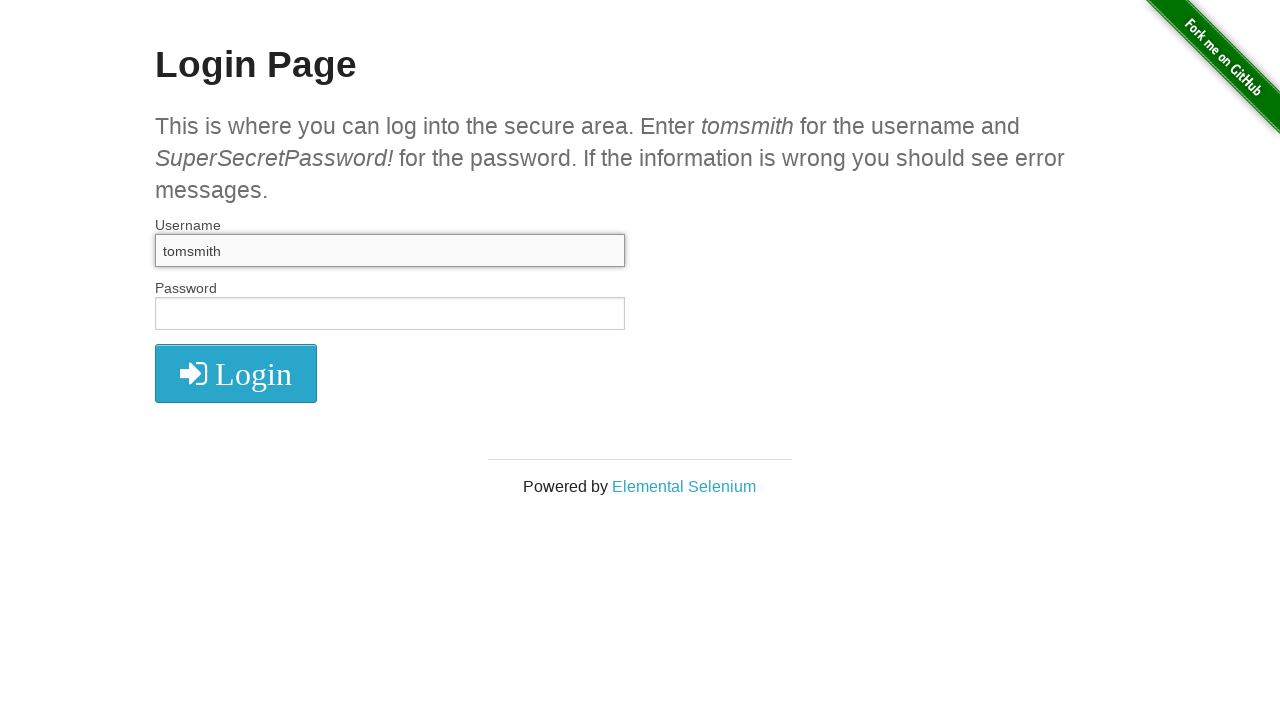

Located last div child of form using pseudo-selector
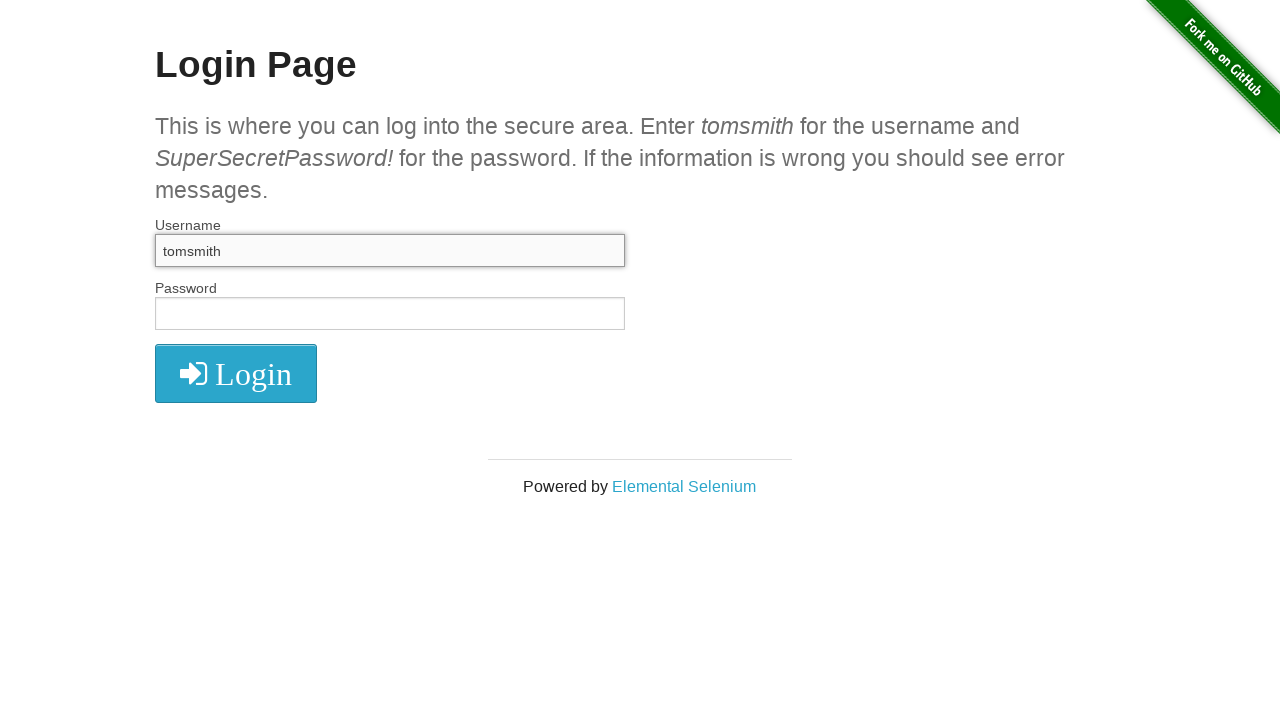

Retrieved class attribute from form's last div child
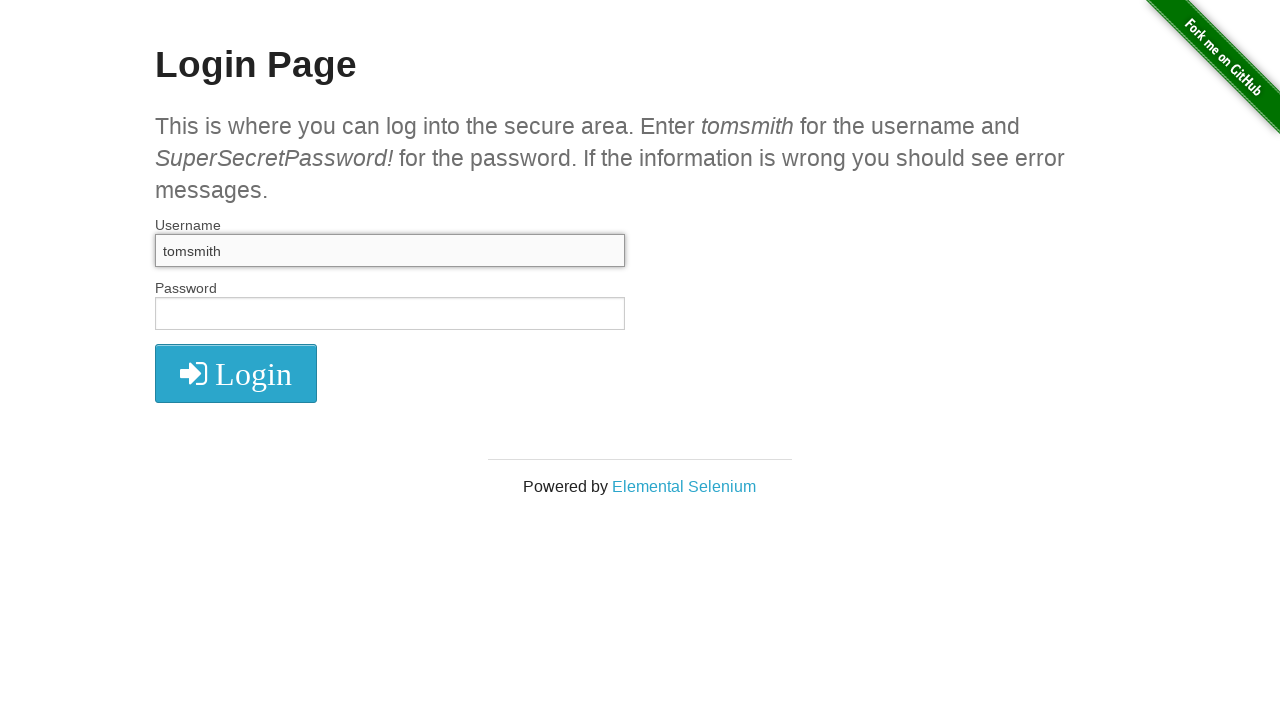

Parsed class attribute into list
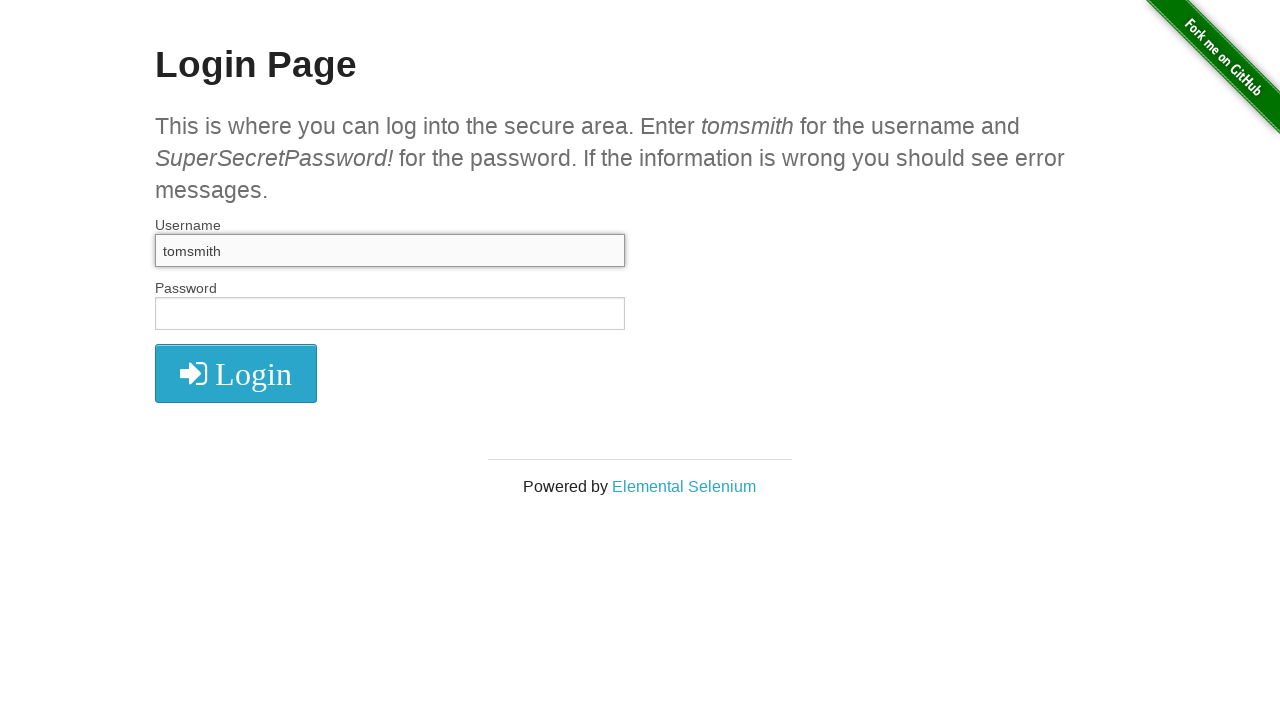

Verified form's last div child has exactly 3 classes
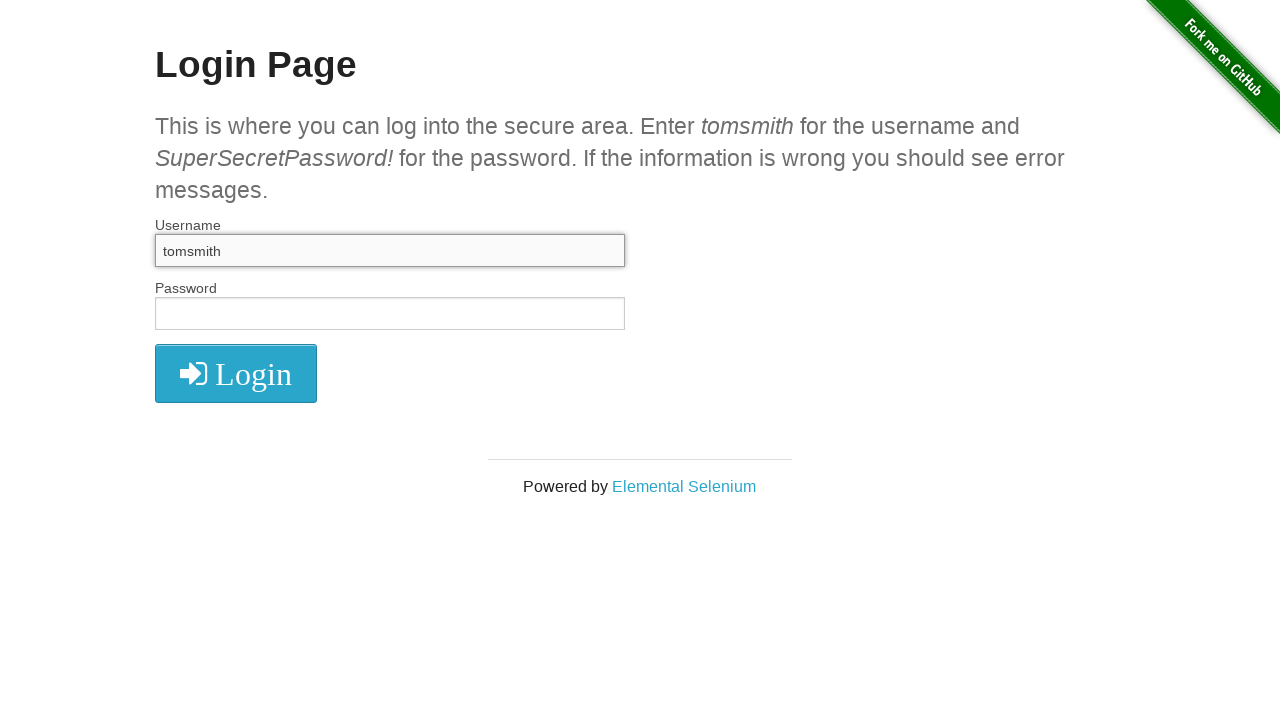

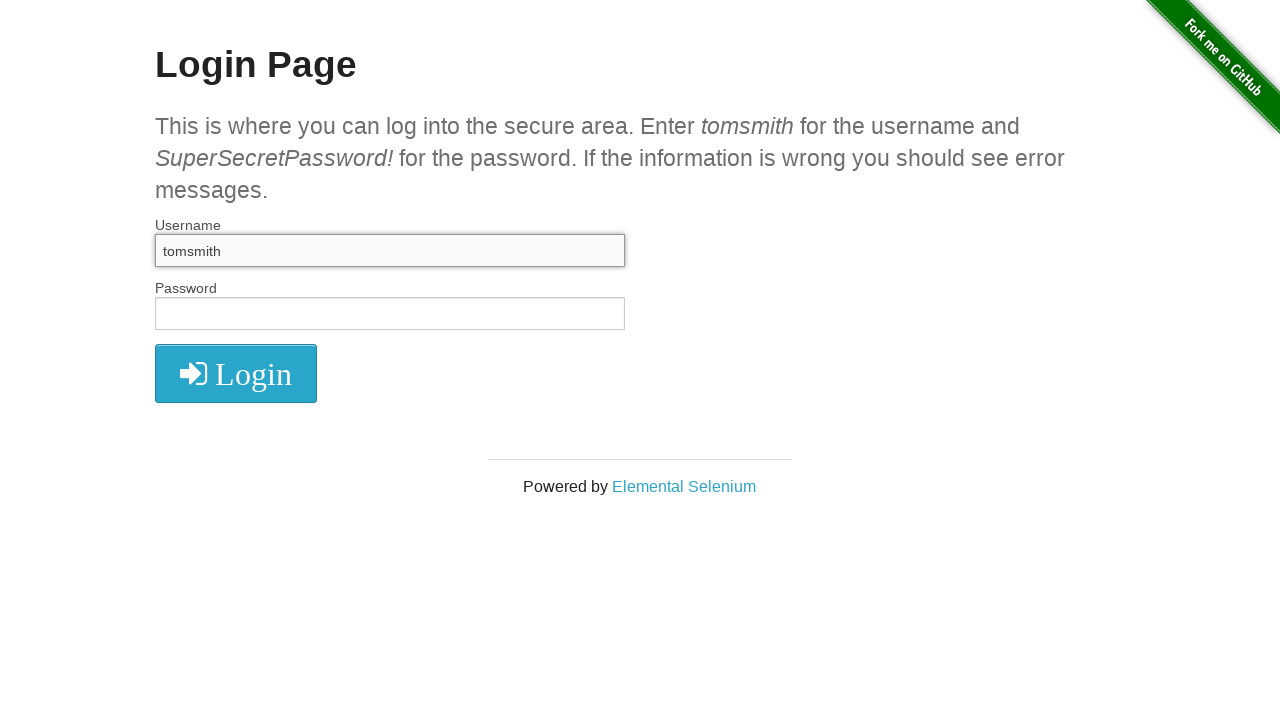